Tests iframe interaction by switching to an iframe and filling a form field with a first name value

Starting URL: http://automation-practice.emilos.pl/iframes.php

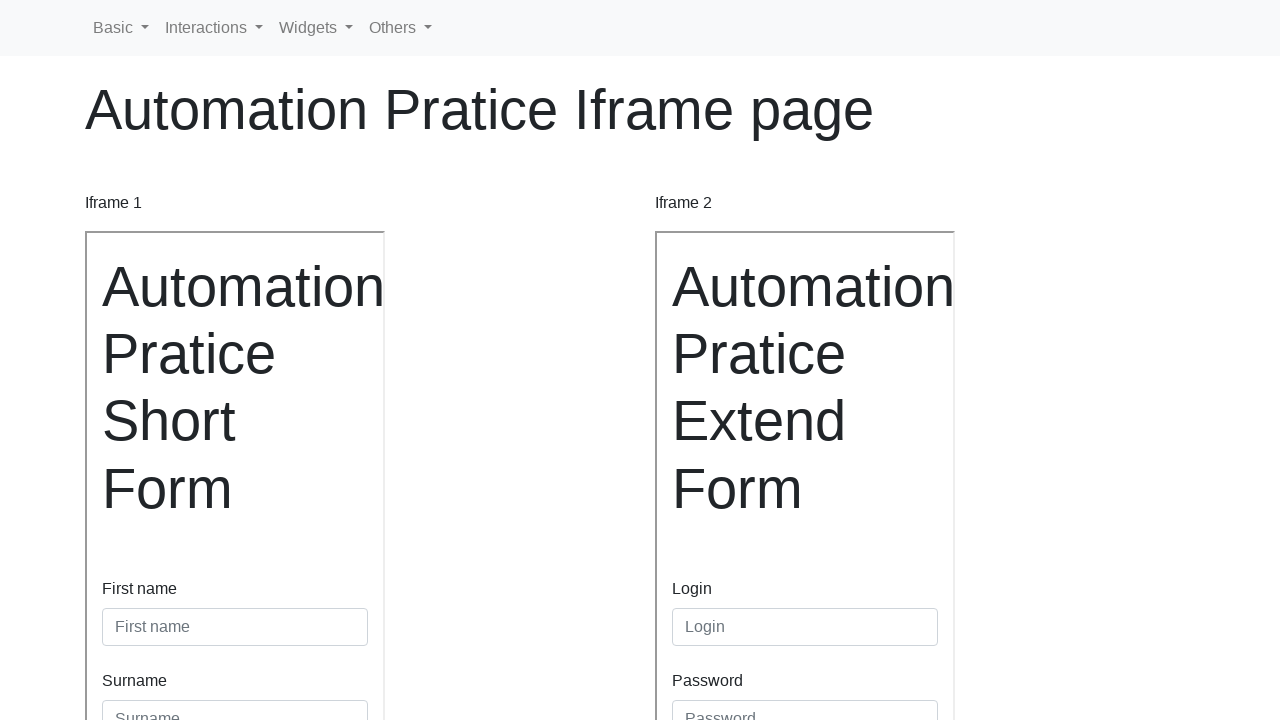

Located iframe with name 'iframe1'
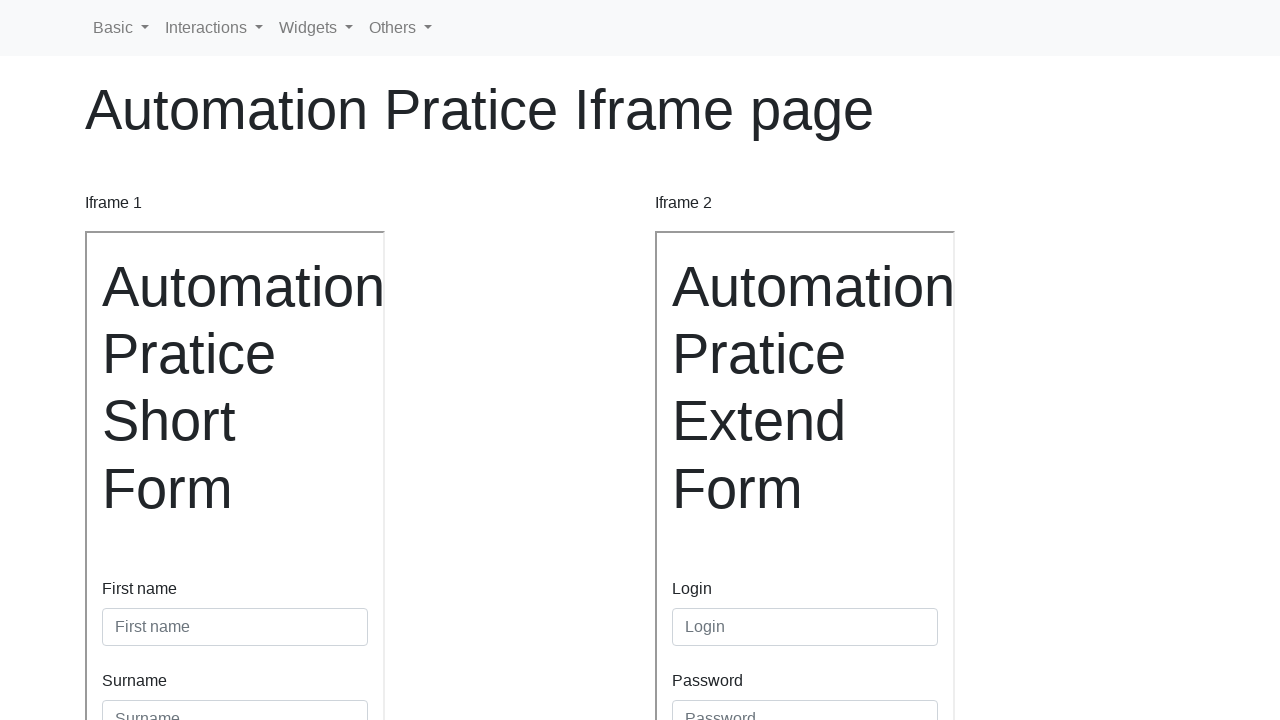

Cleared the first name input field in iframe on iframe[name='iframe1'] >> internal:control=enter-frame >> #inputFirstName3
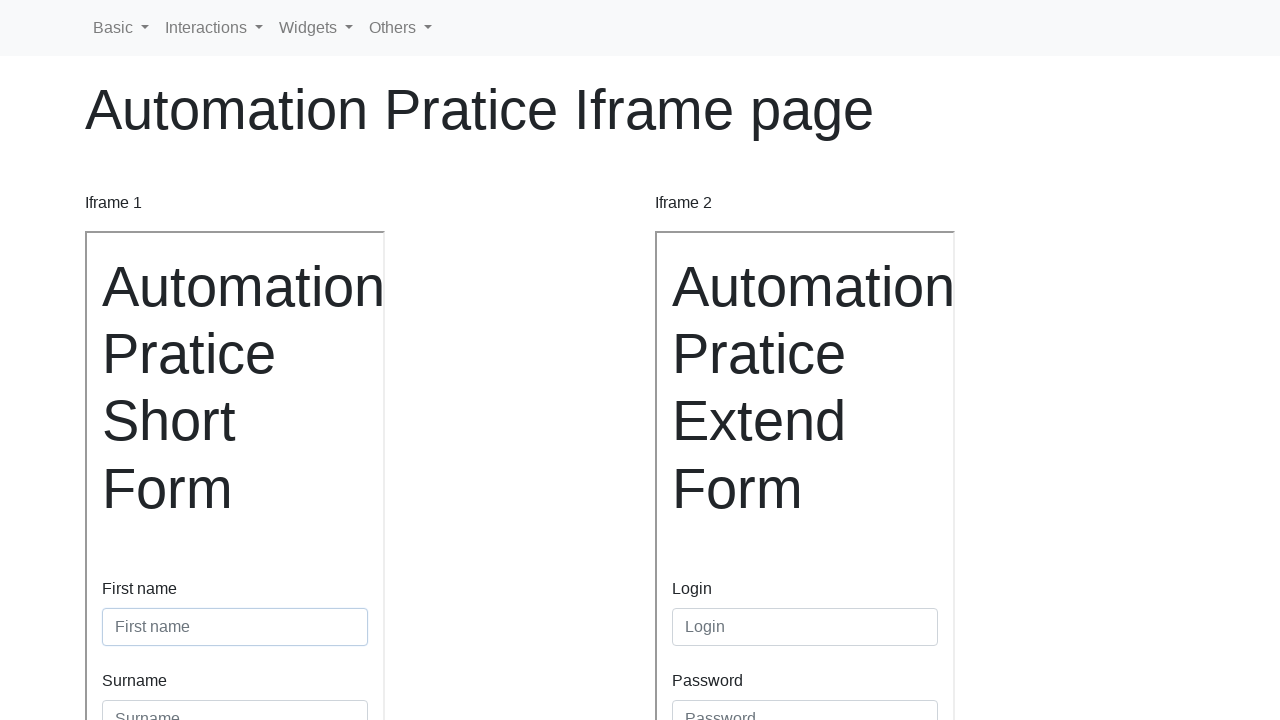

Filled first name field with 'Jan' on iframe[name='iframe1'] >> internal:control=enter-frame >> #inputFirstName3
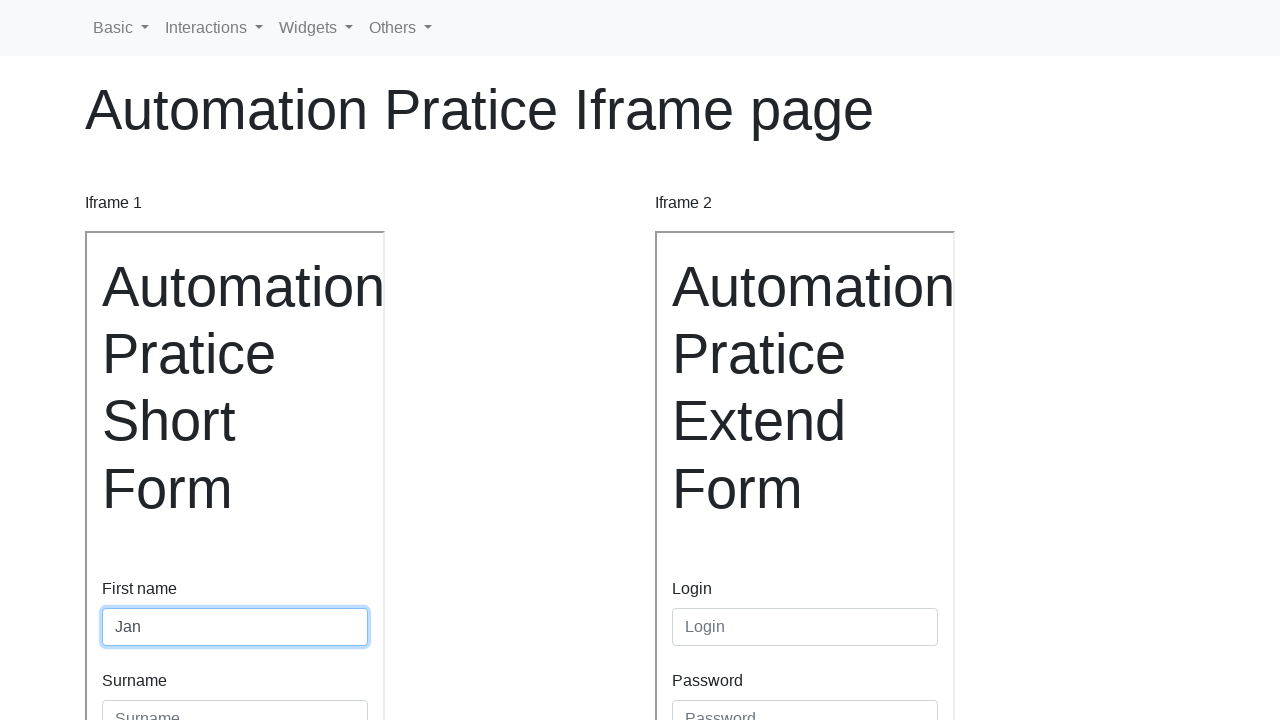

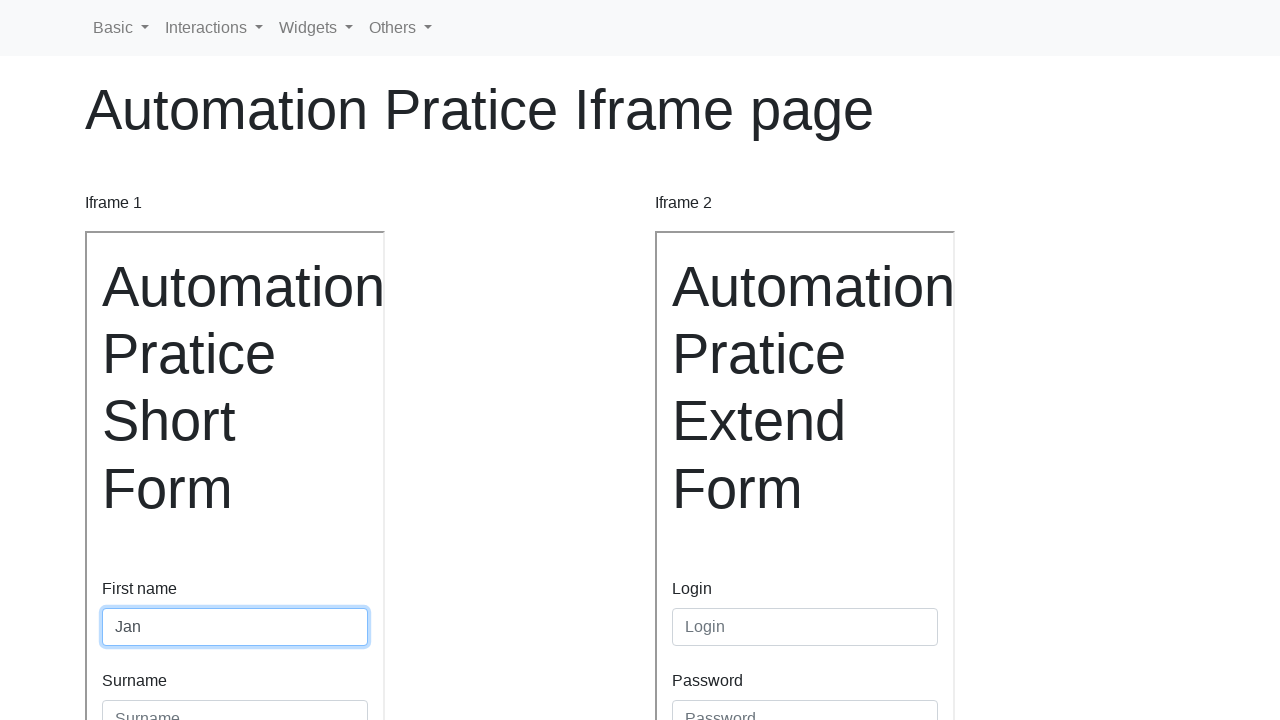